Tests form submission with various input types (checkbox, radio, dropdown, password) and then navigates to shop to add a product to cart

Starting URL: https://rahulshettyacademy.com/angularpractice/

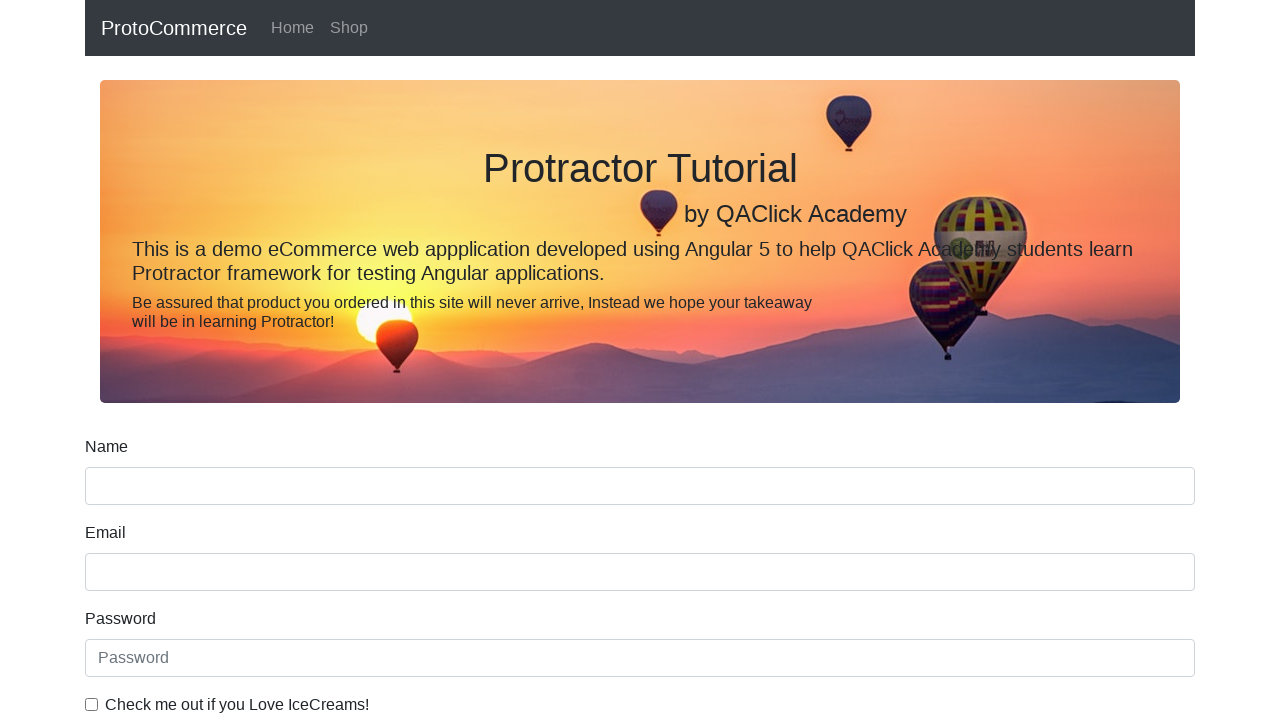

Checked ice cream checkbox at (92, 704) on internal:label="Check me out if you Love IceCreams!"i
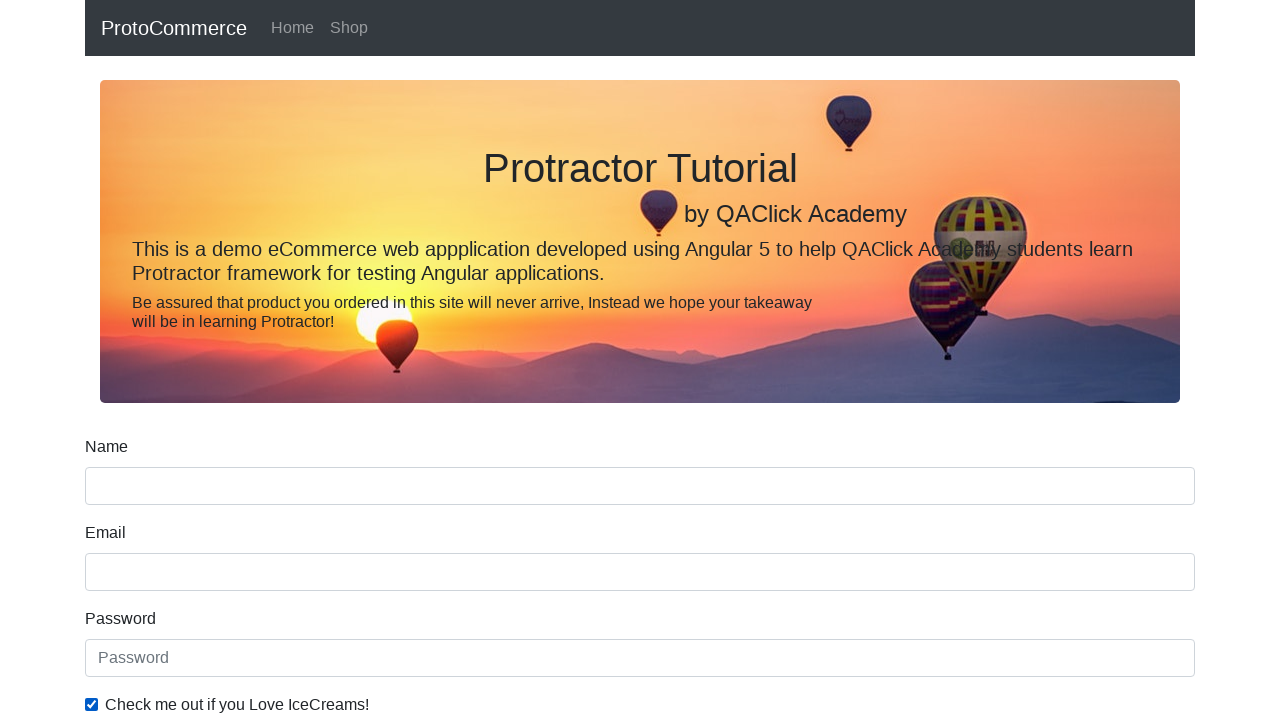

Selected 'Employed' radio button at (326, 360) on internal:label="Employed"i
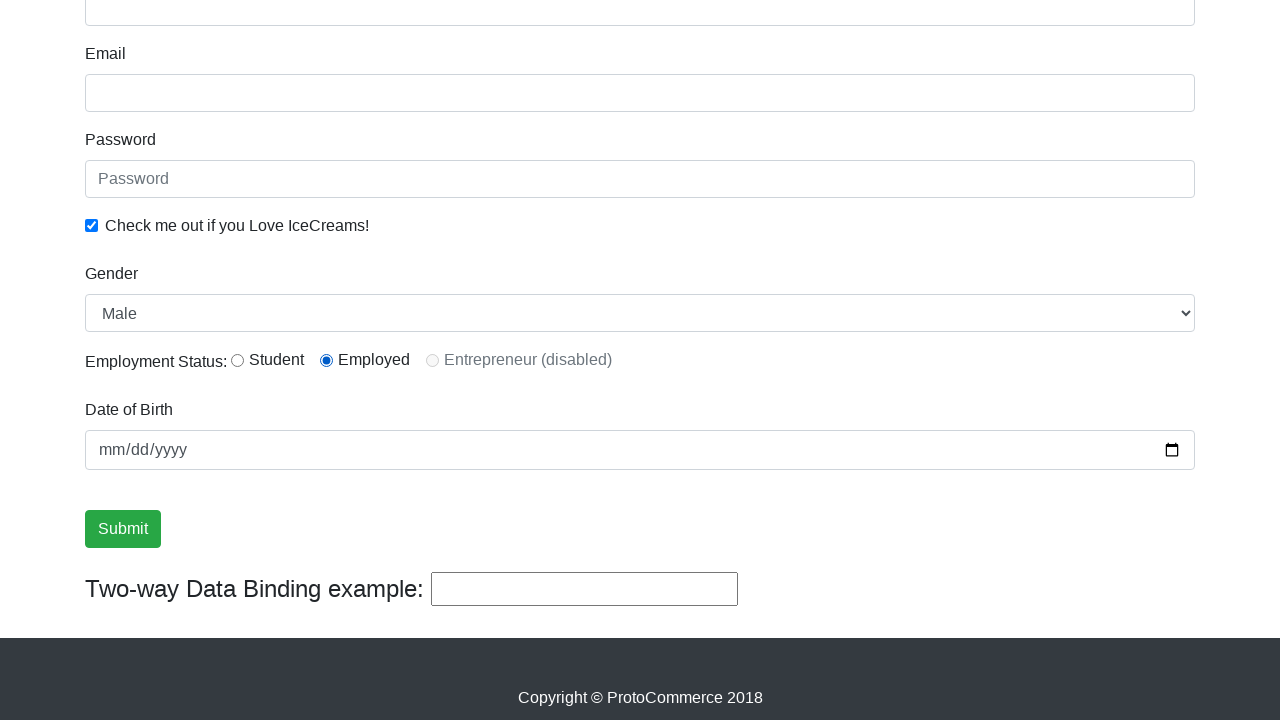

Selected 'Female' from gender dropdown on internal:label="Gender"i
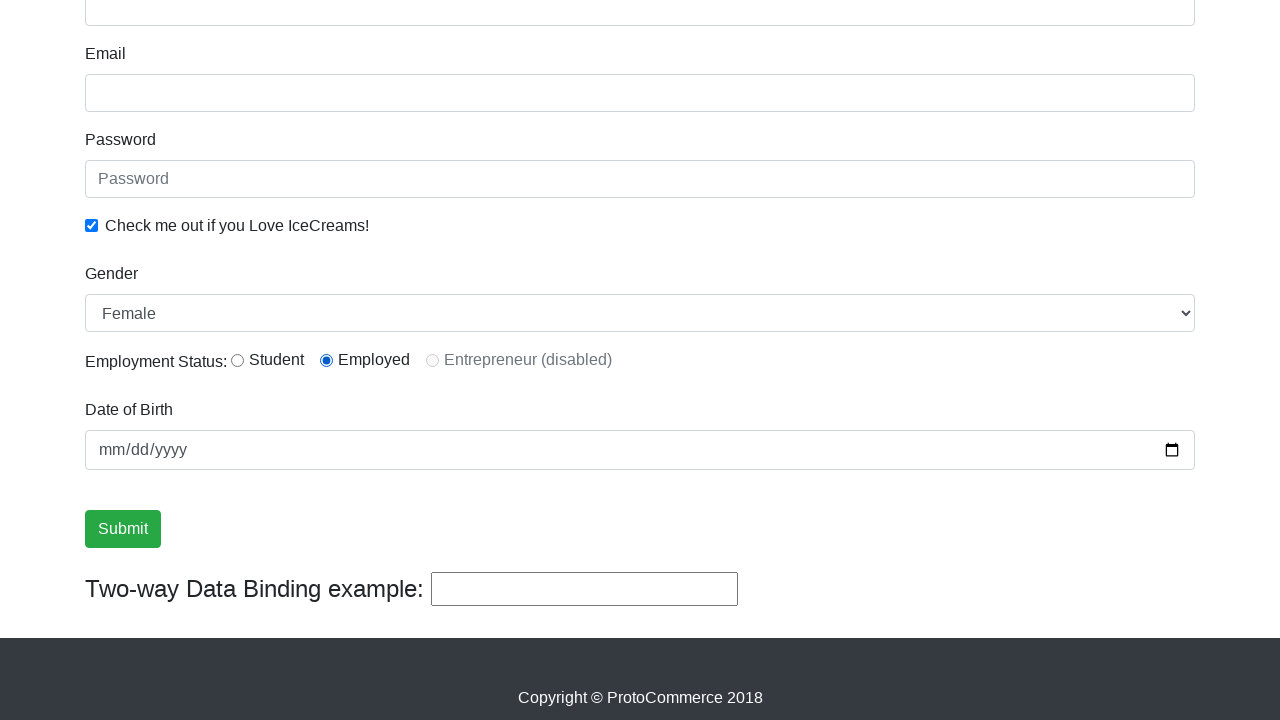

Filled password field with 'abc123' on internal:attr=[placeholder="Password"i]
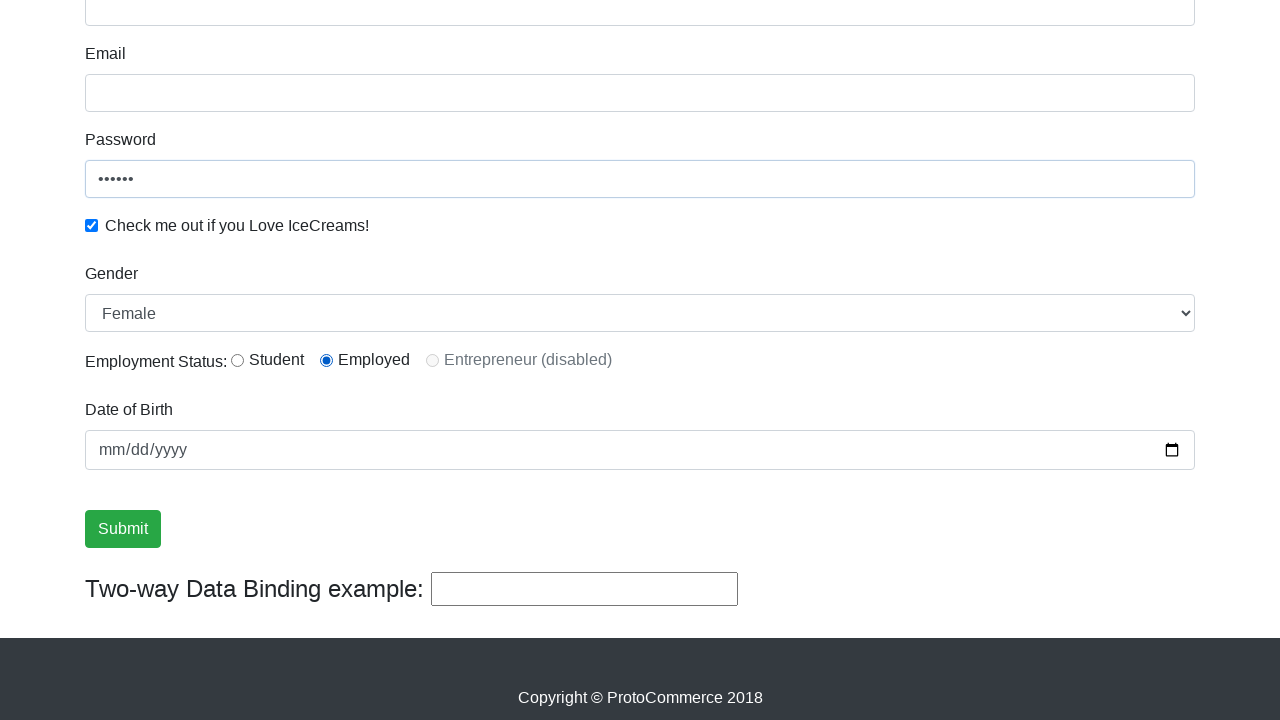

Clicked Submit button to submit the form at (123, 529) on internal:role=button[name="Submit"i]
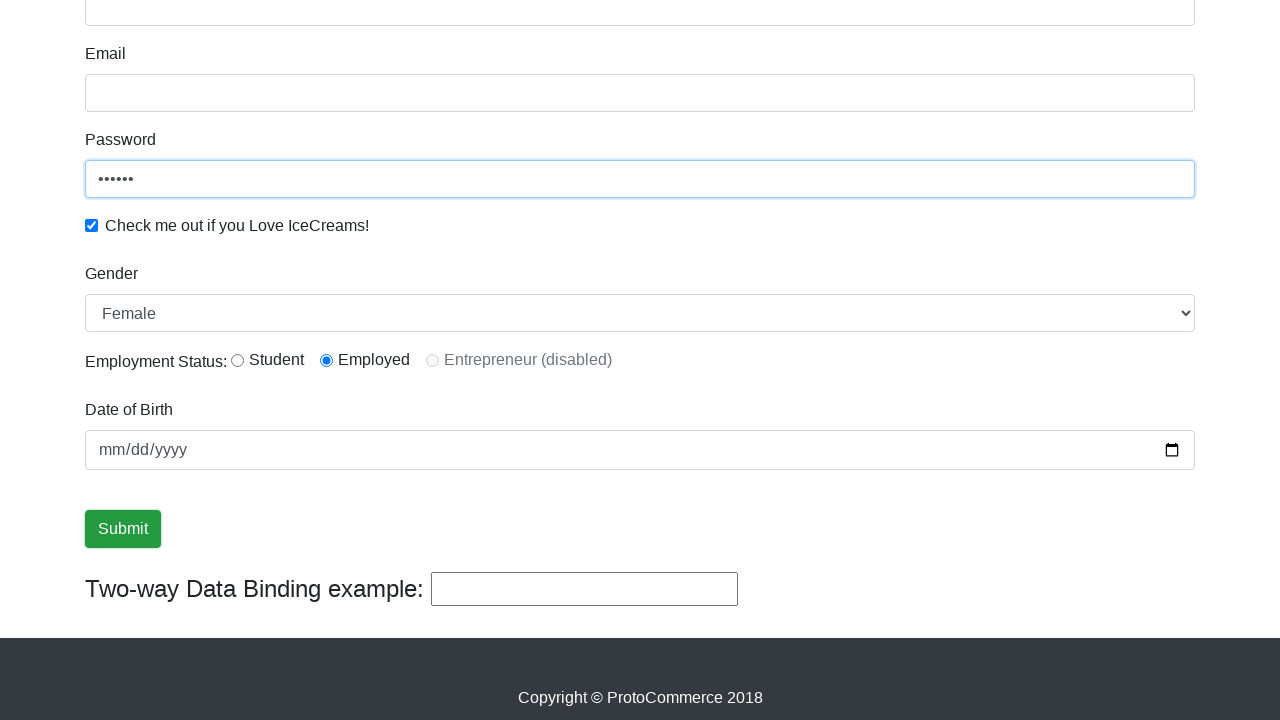

Verified success message is visible
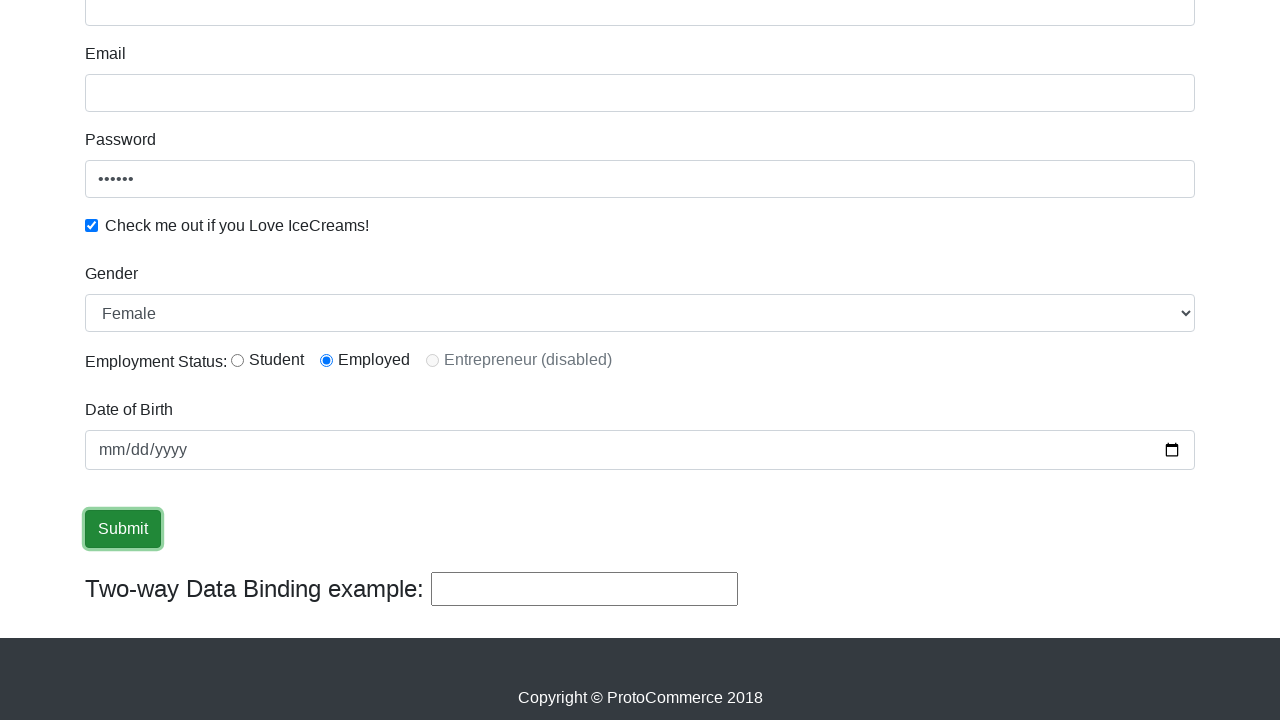

Clicked Shop link to navigate to shop page at (349, 28) on internal:role=link[name="Shop"i]
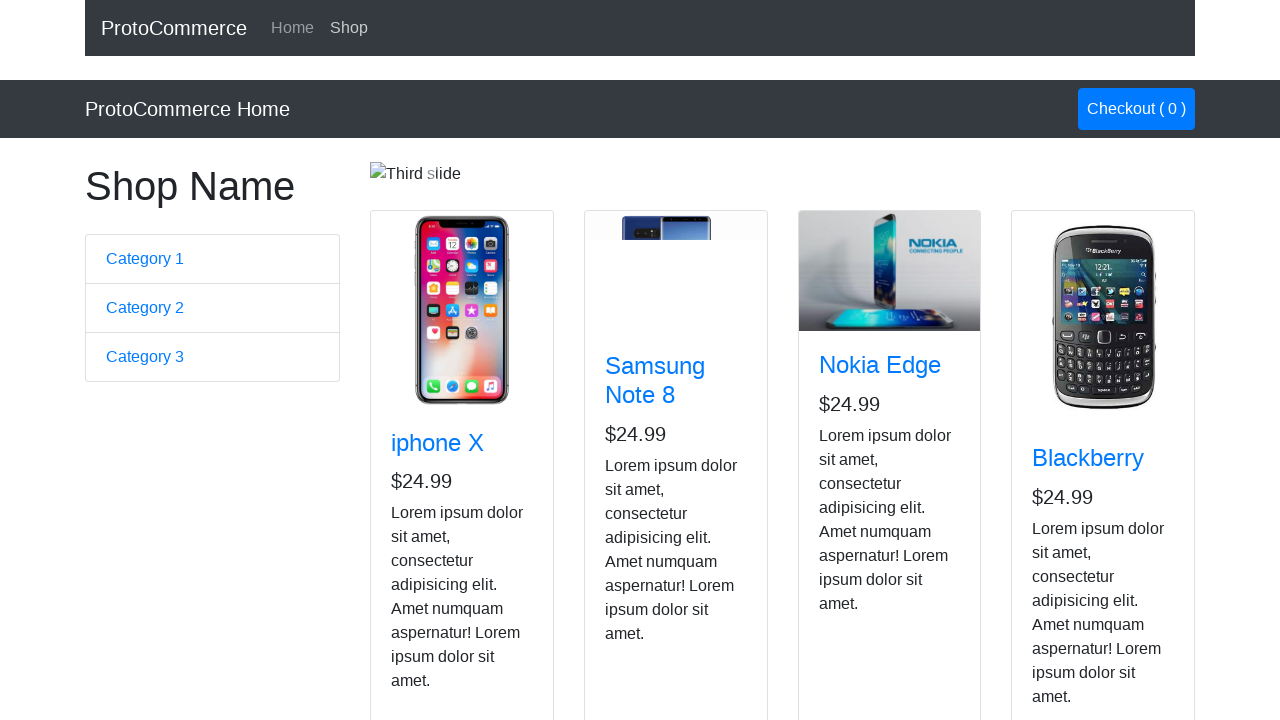

Added Nokia Edge product to cart at (854, 528) on app-card >> internal:has-text="Nokia Edge"i >> internal:role=button
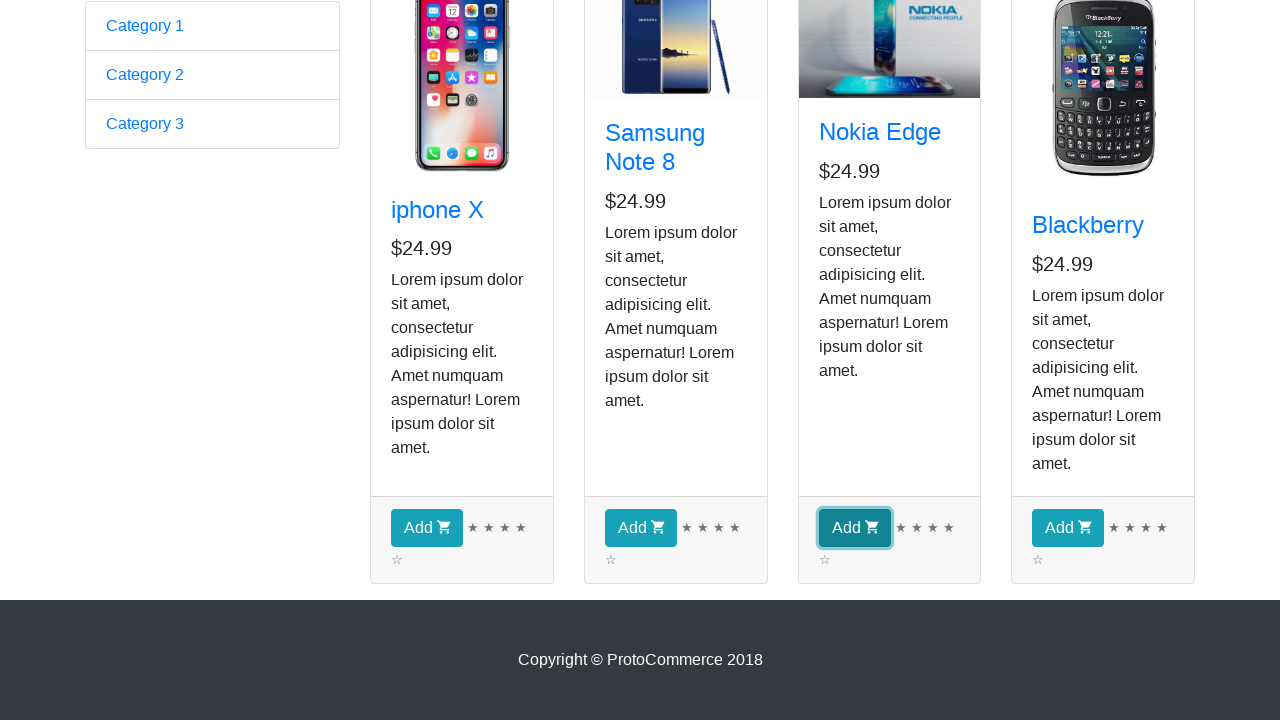

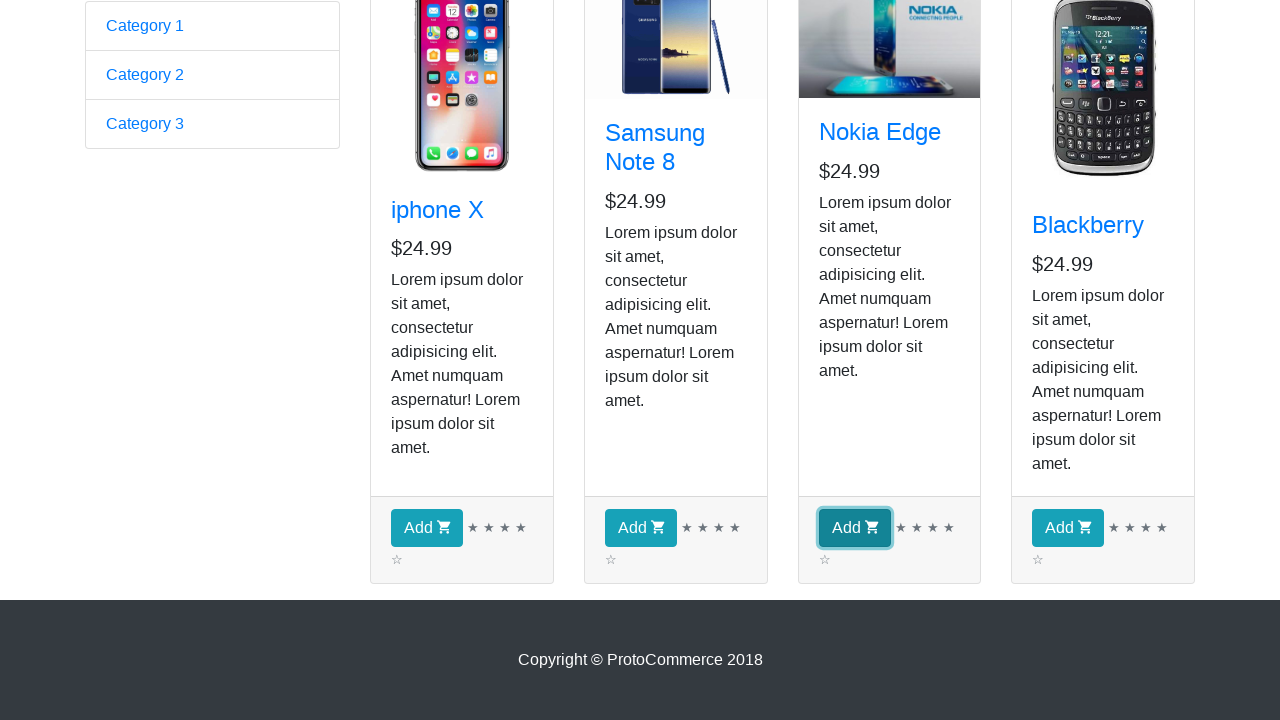